Tests drag and drop functionality by dragging column A to column B

Starting URL: http://the-internet.herokuapp.com/drag_and_drop

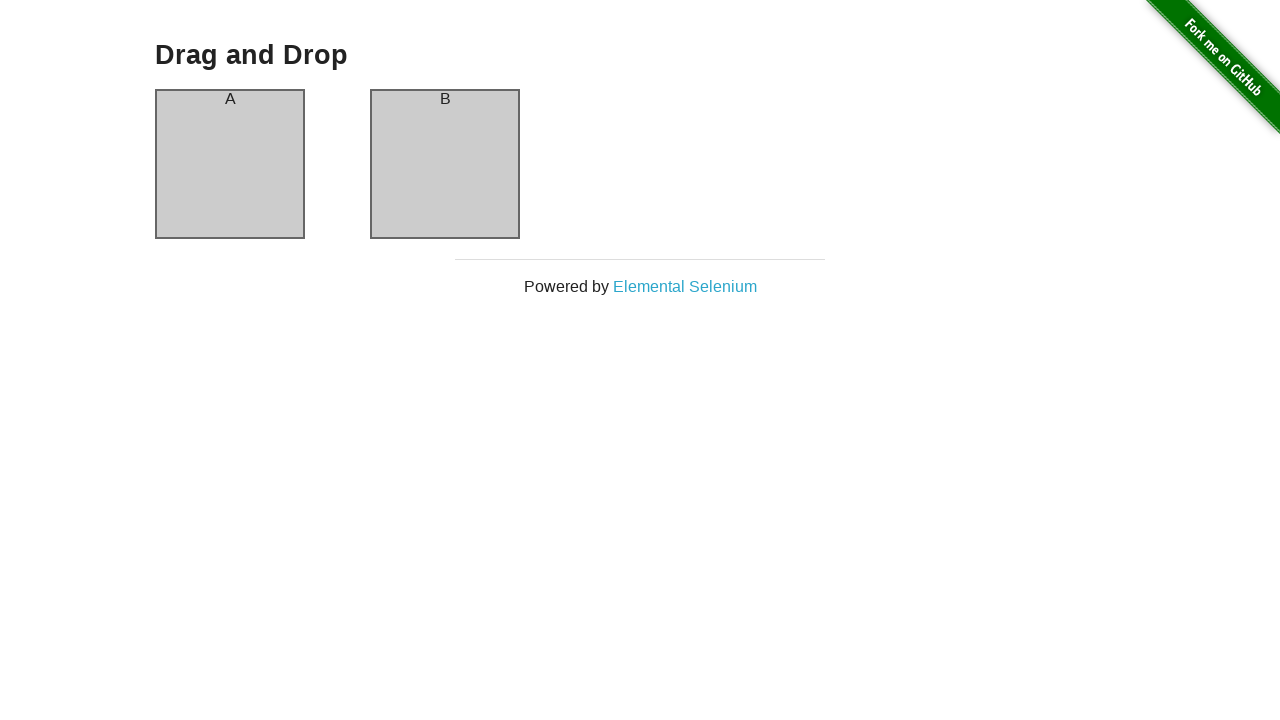

Located column A element
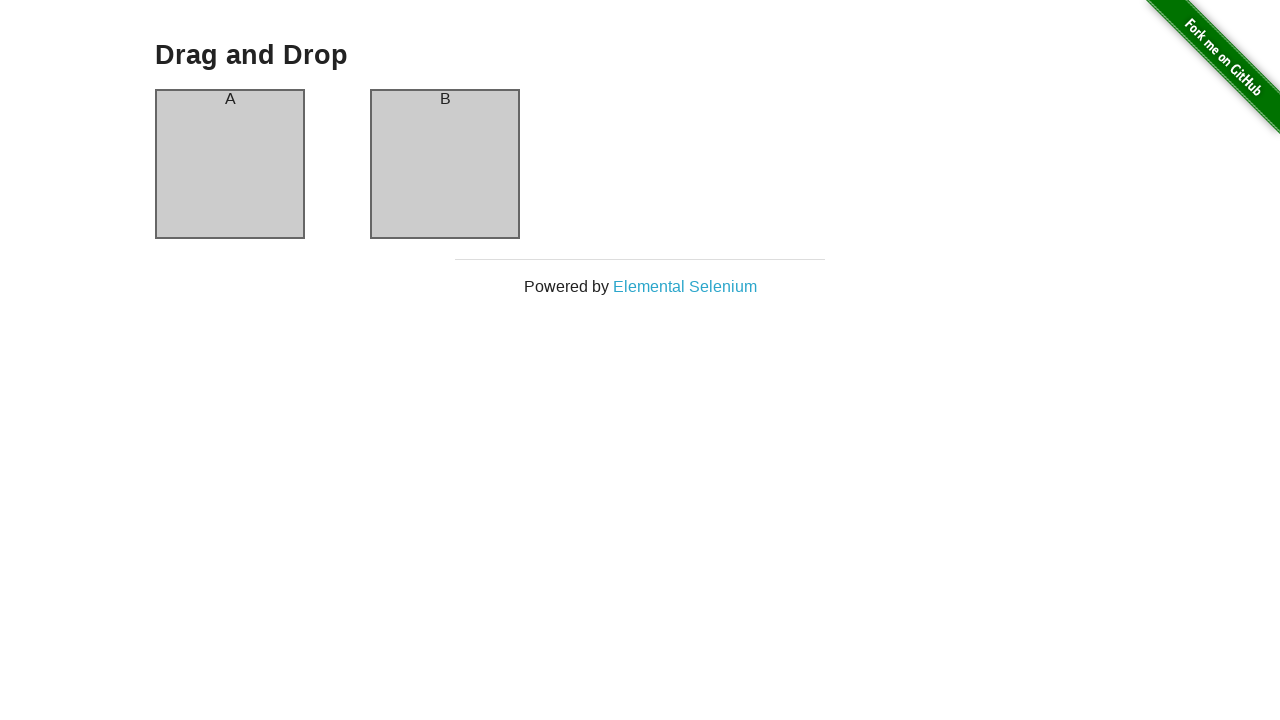

Located column B element
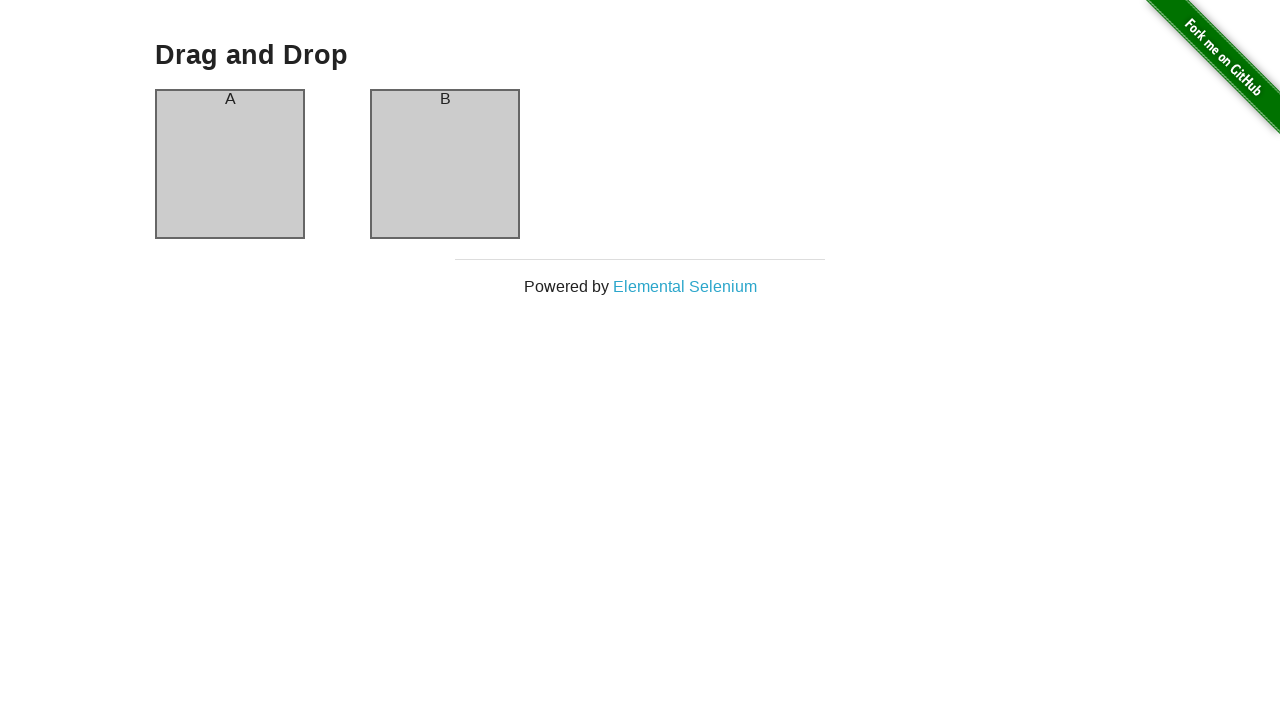

Waited for column A to become visible
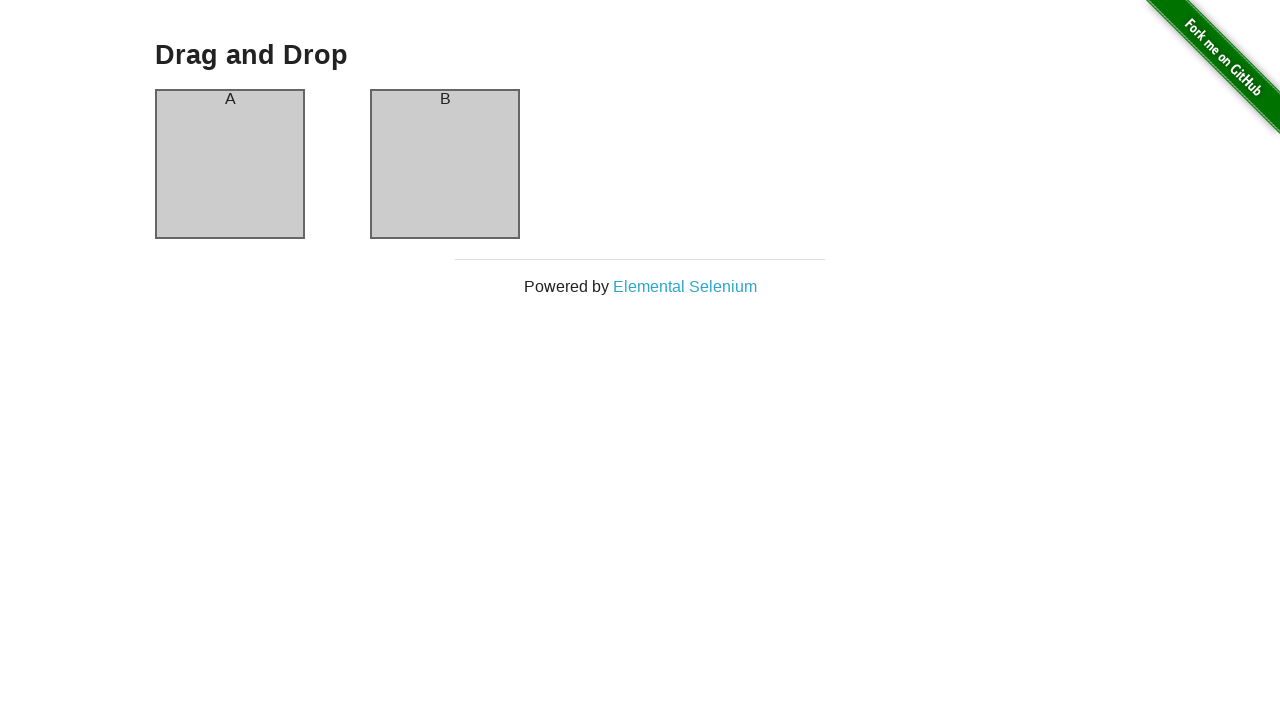

Waited for column B to become visible
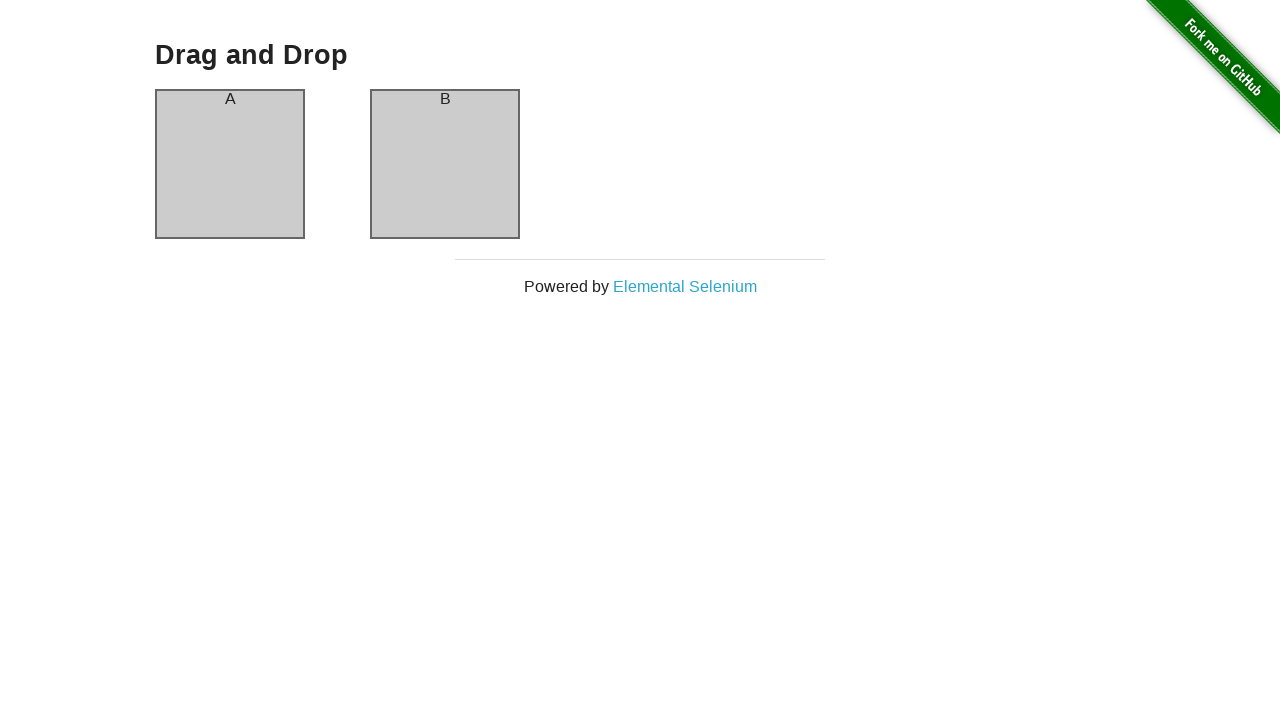

Dragged column A to column B at (445, 164)
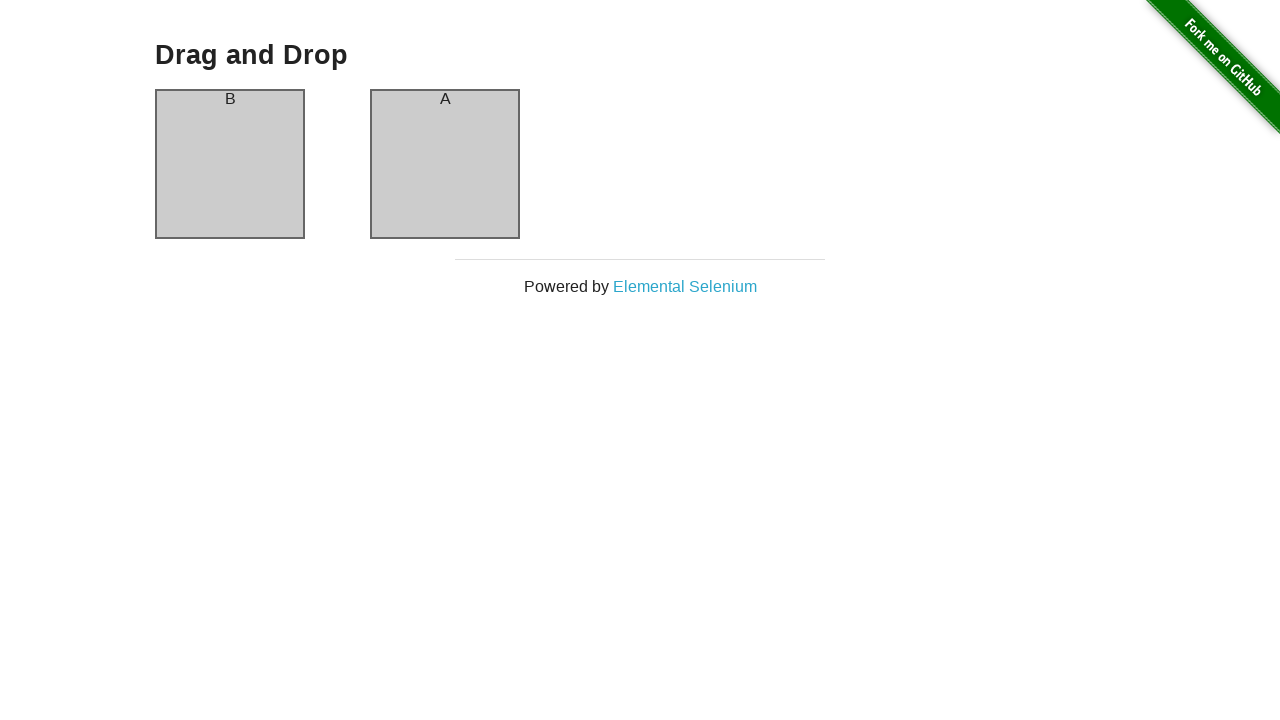

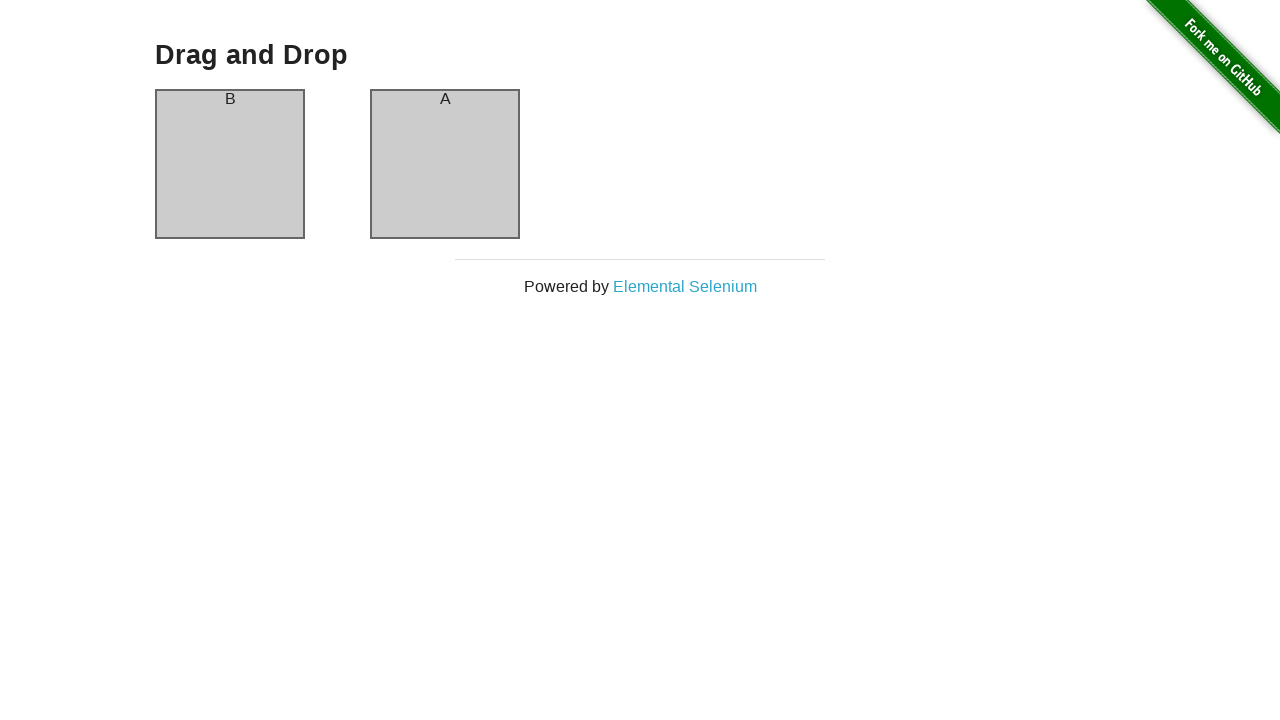